Tests input field functionality using XPath selector with placeholder attribute to locate and fill the input field

Starting URL: https://www.qa-practice.com/elements/input/simple

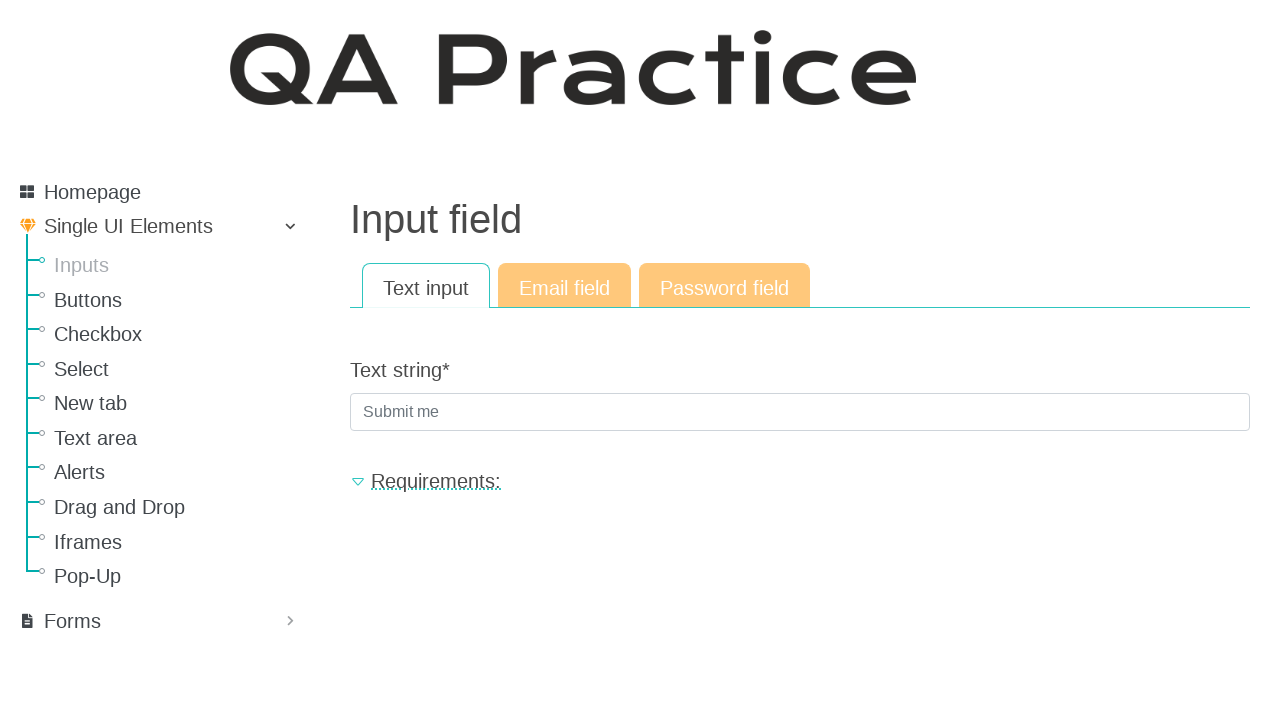

Filled input field with 'xpathtest456' using XPath selector for placeholder 'Submit me' on //*[@placeholder='Submit me']
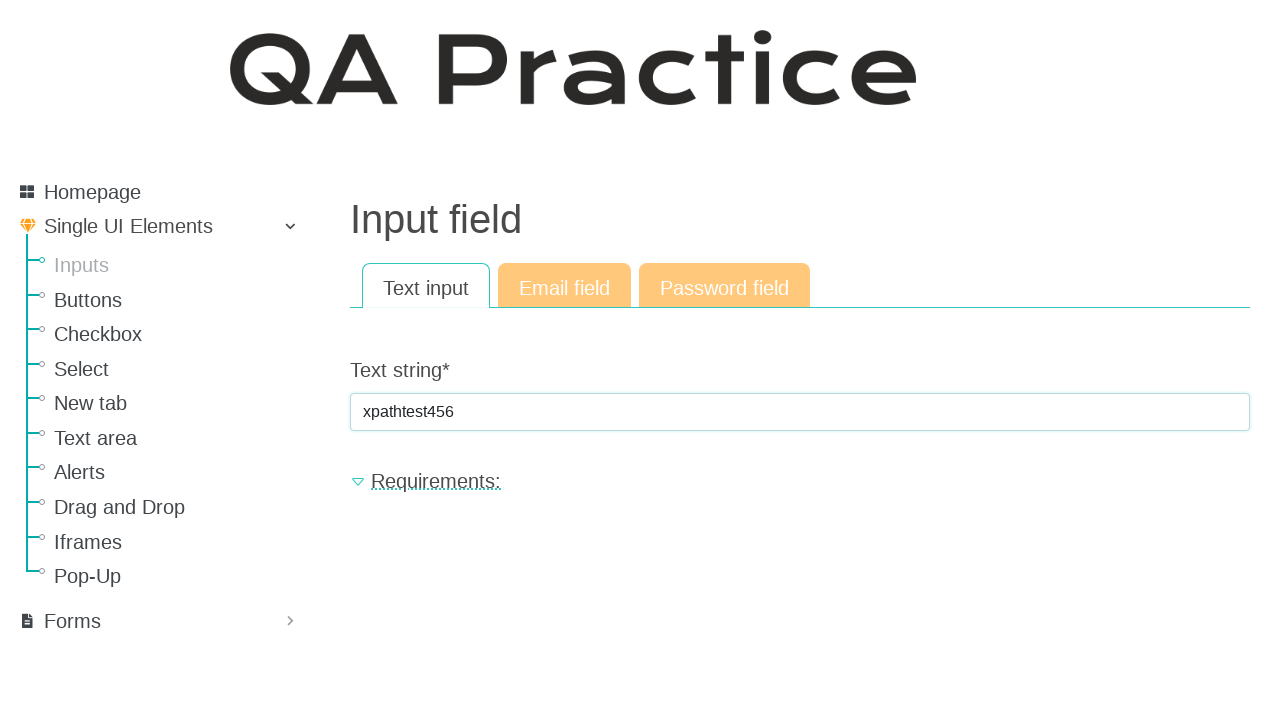

Pressed Enter key to submit the form on //*[@placeholder='Submit me']
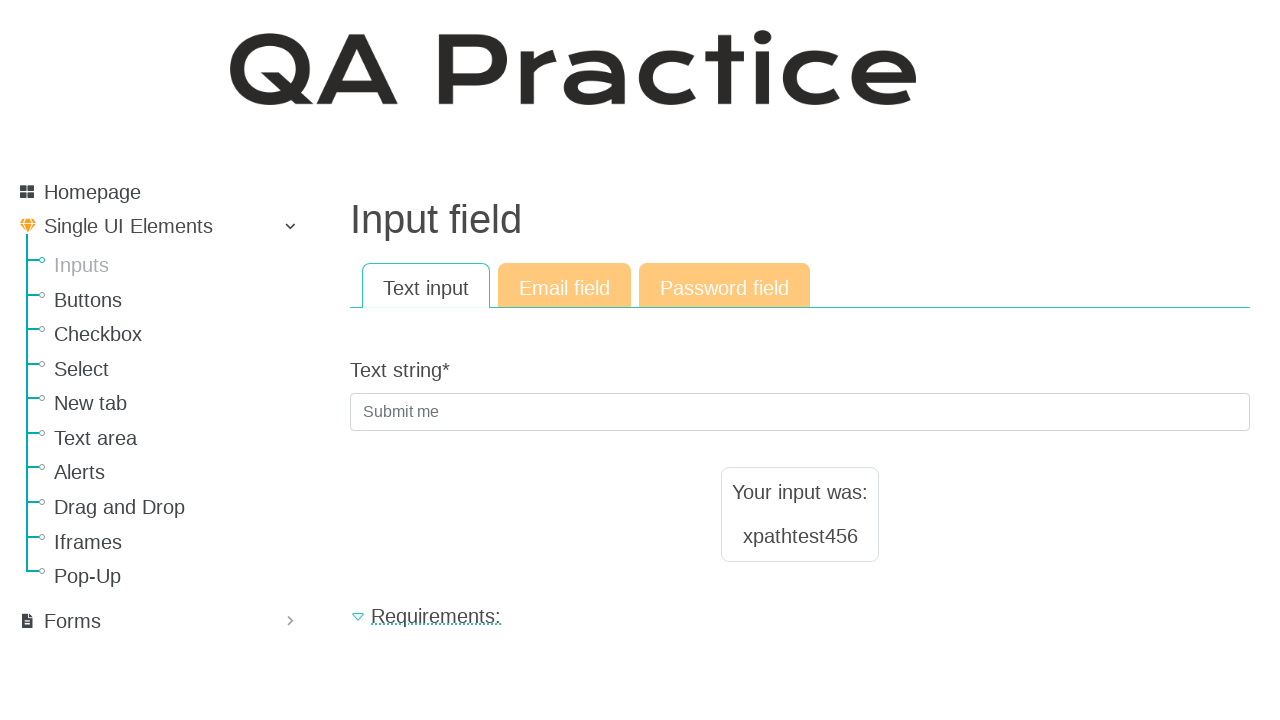

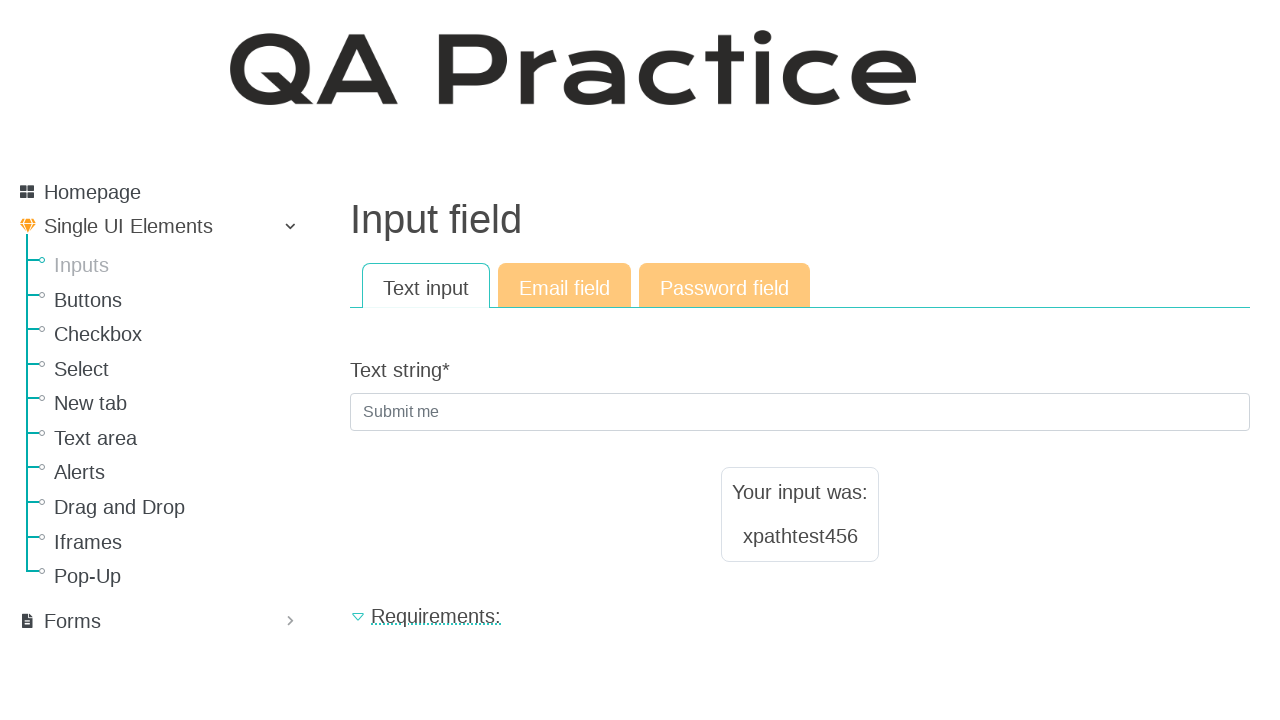